Tests iframe navigation by switching between multiple frames and verifying content within each frame

Starting URL: https://demoqa.com/frames

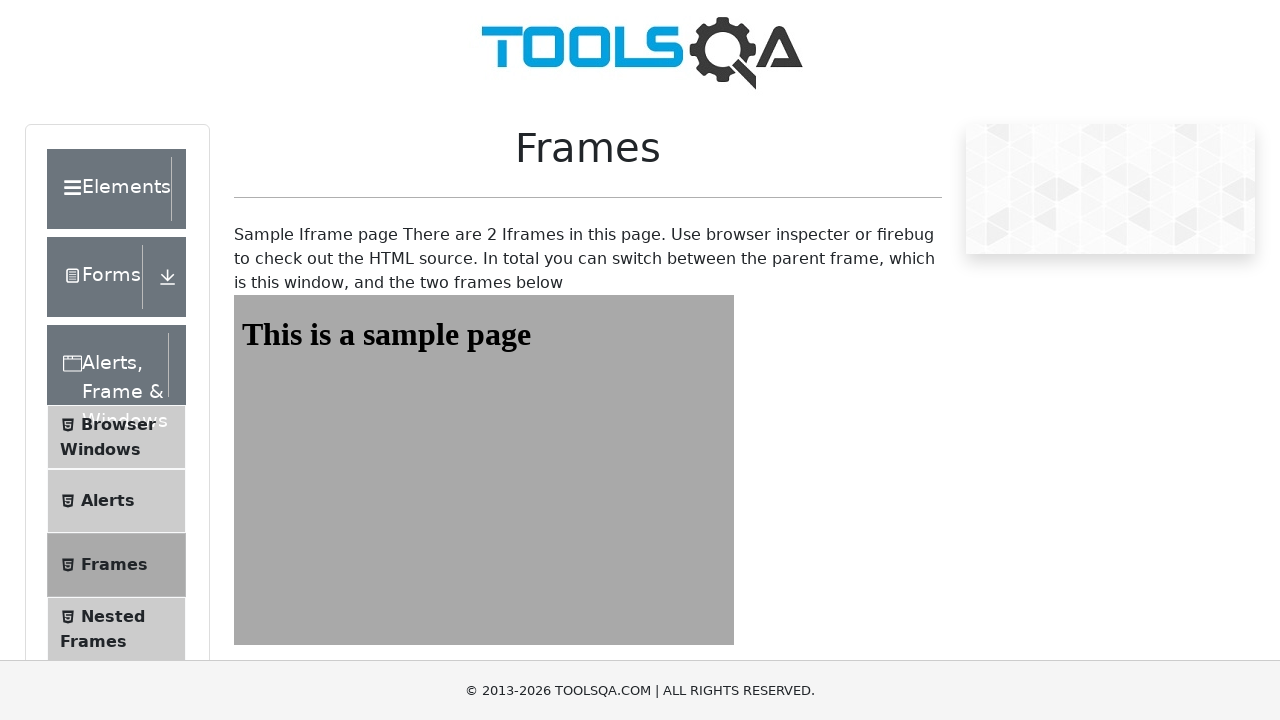

Navigated to iframe test page at https://demoqa.com/frames
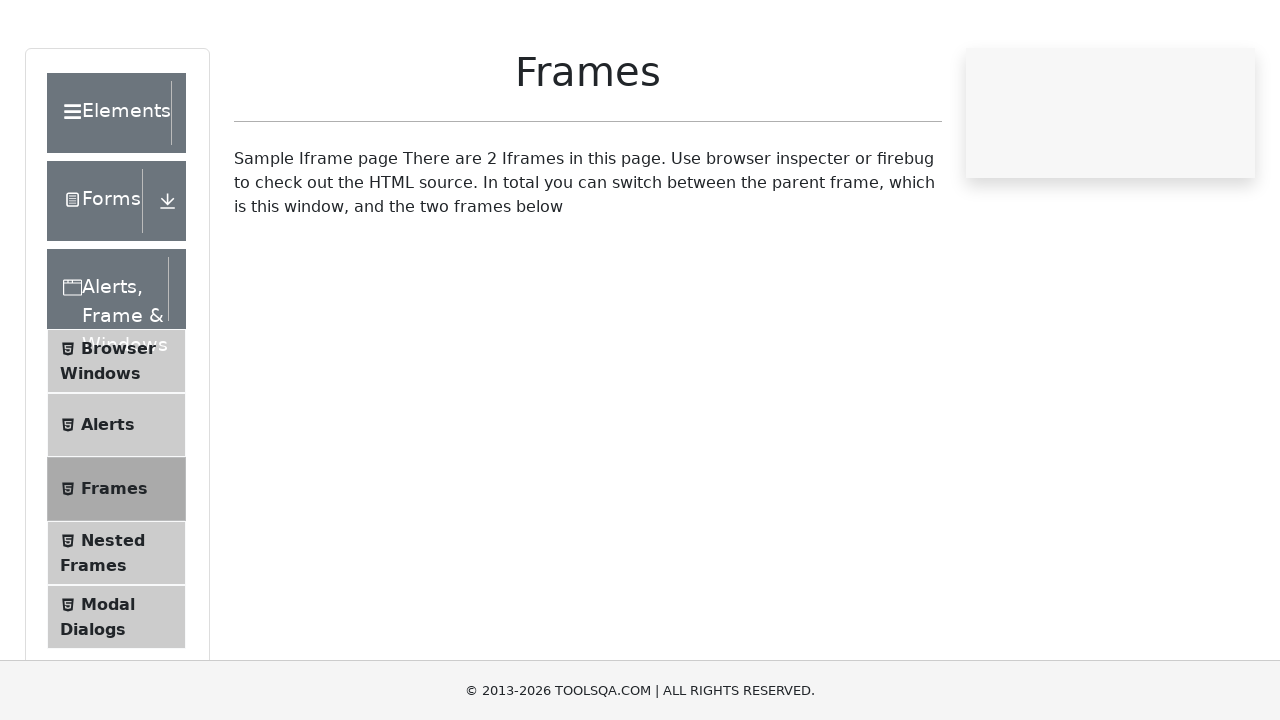

Switched to first frame (frame1)
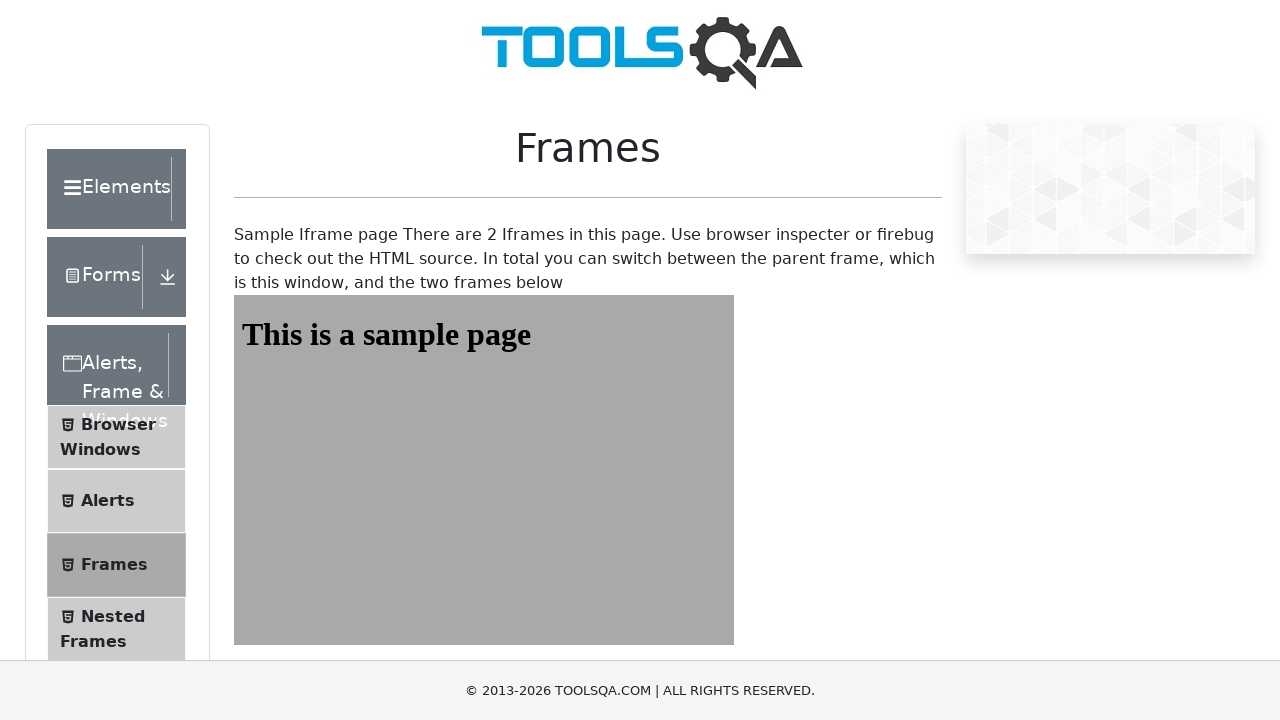

Located header element in first frame
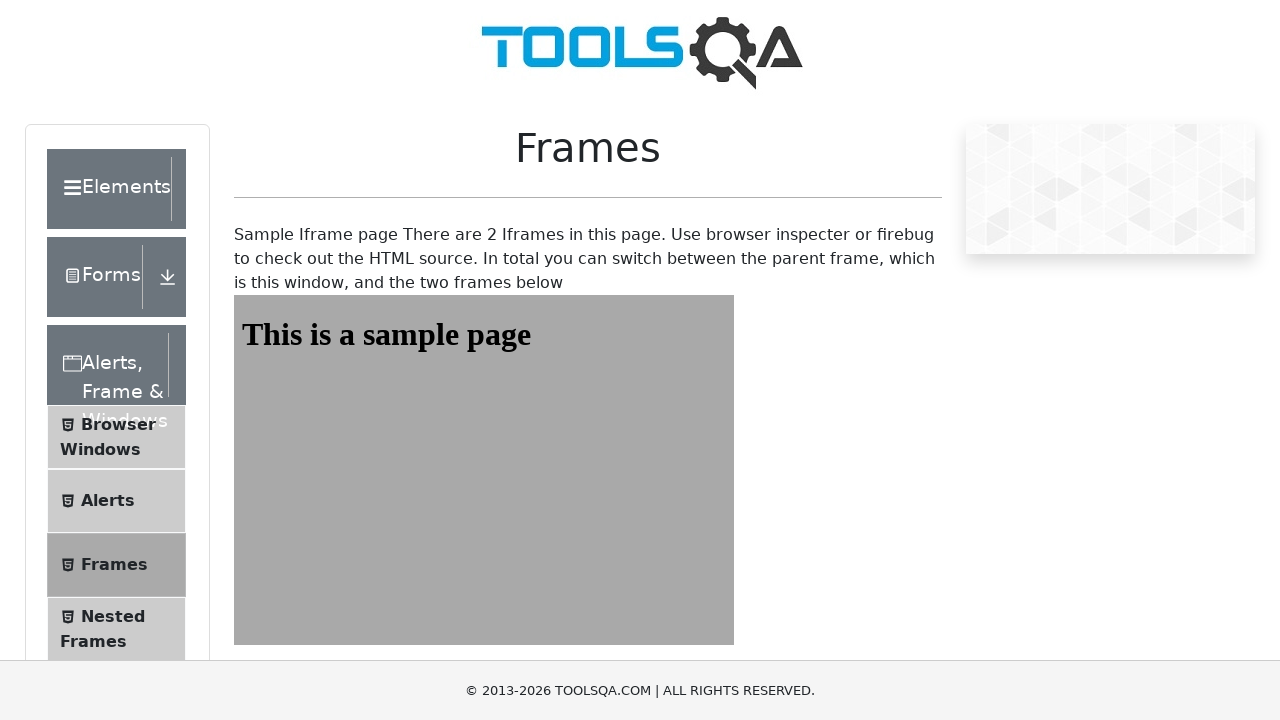

Verified header text in first frame matches expected content 'This is a sample page'
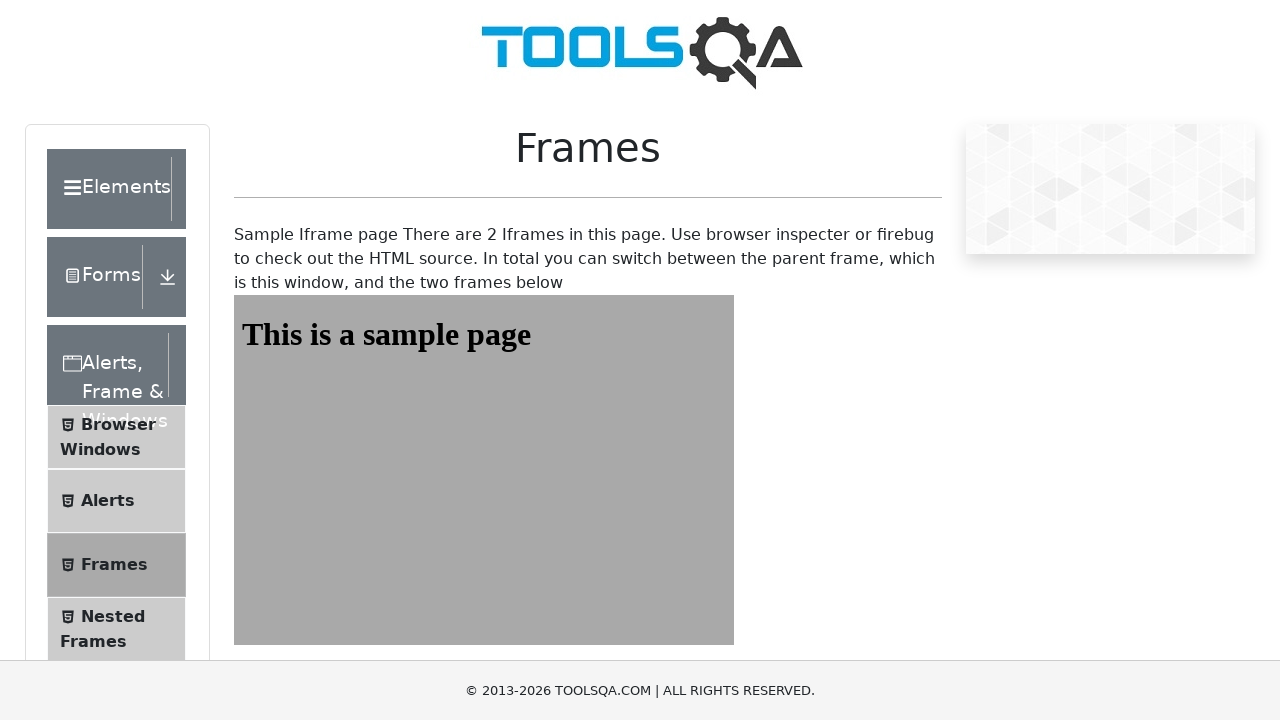

Switched to second frame (frame2)
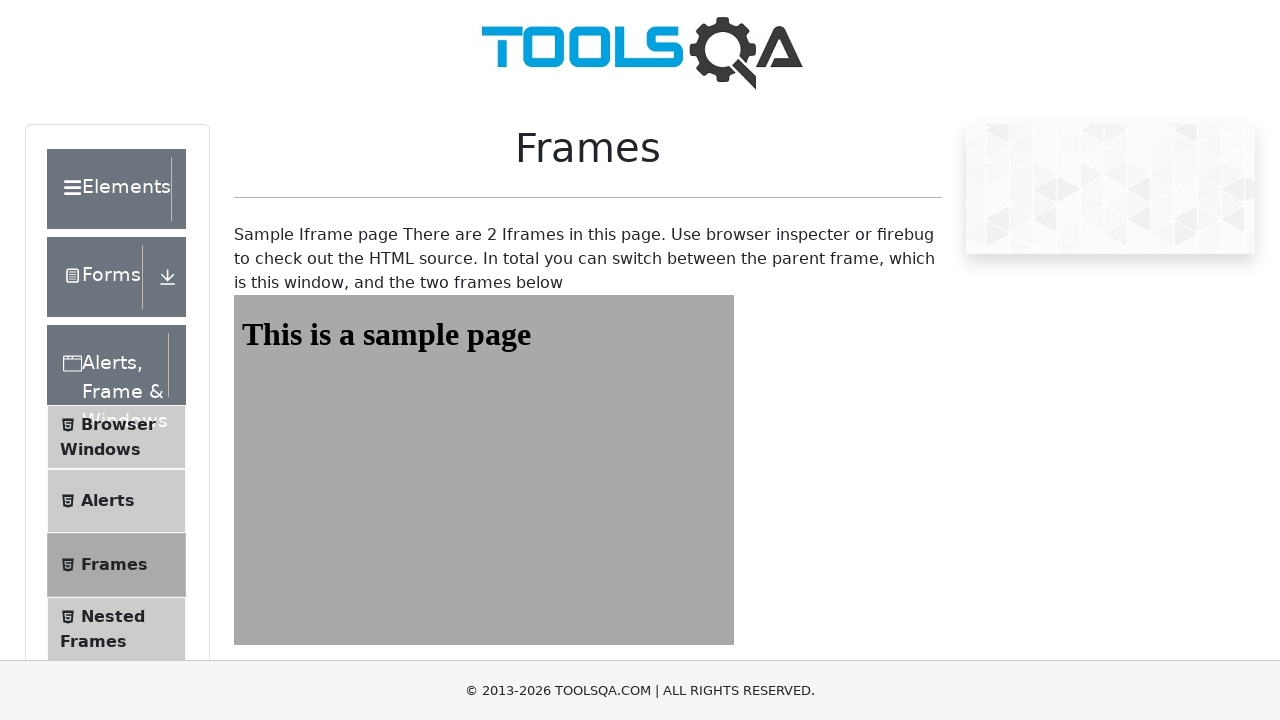

Located header element in second frame
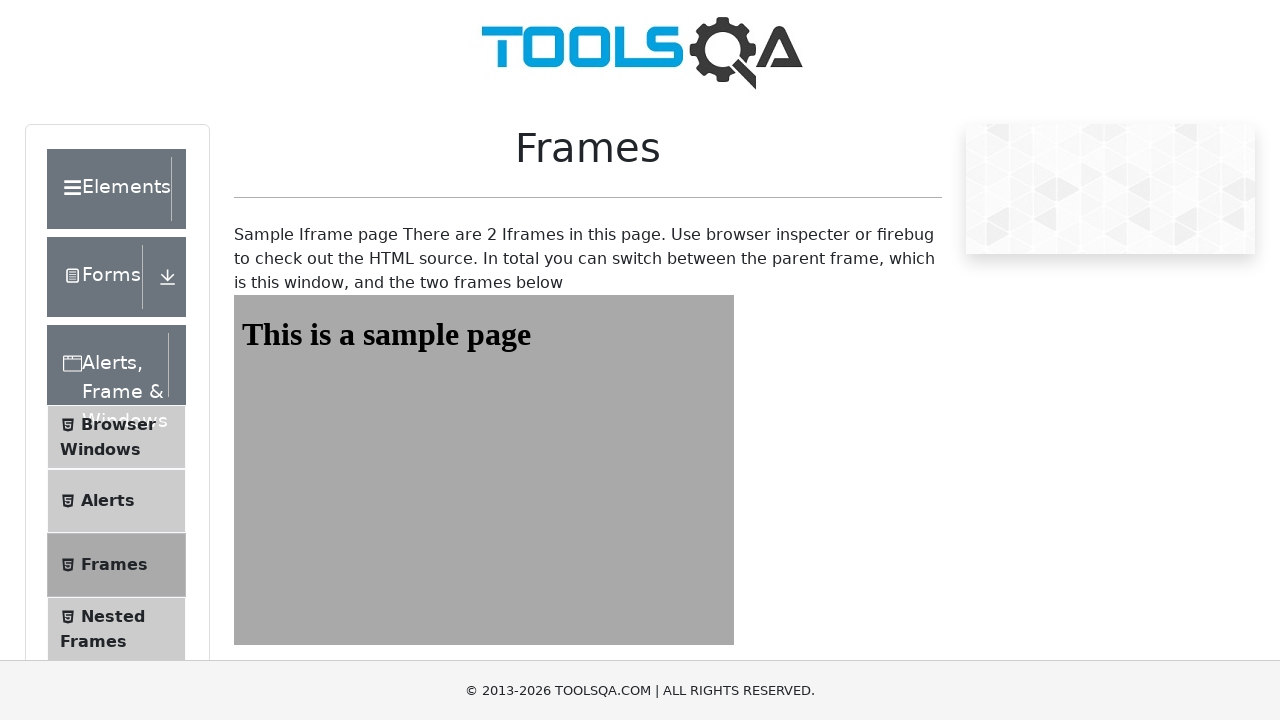

Verified header text in second frame matches expected content 'This is a sample page'
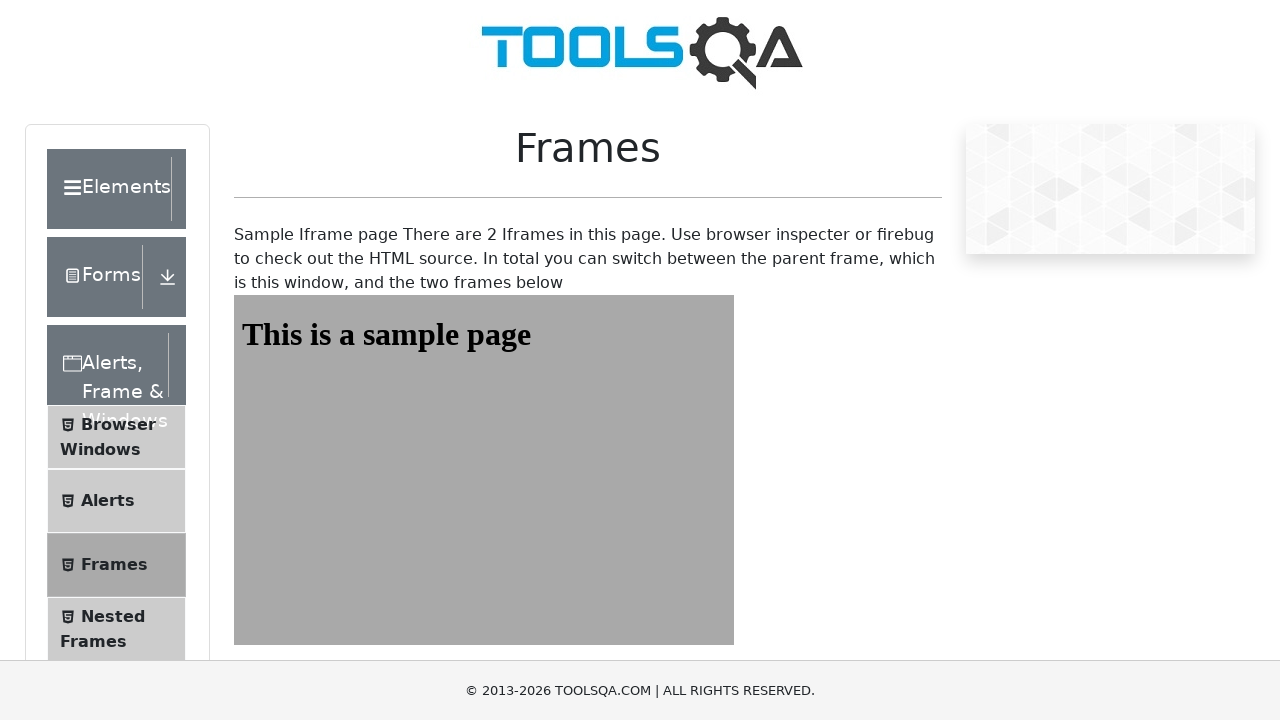

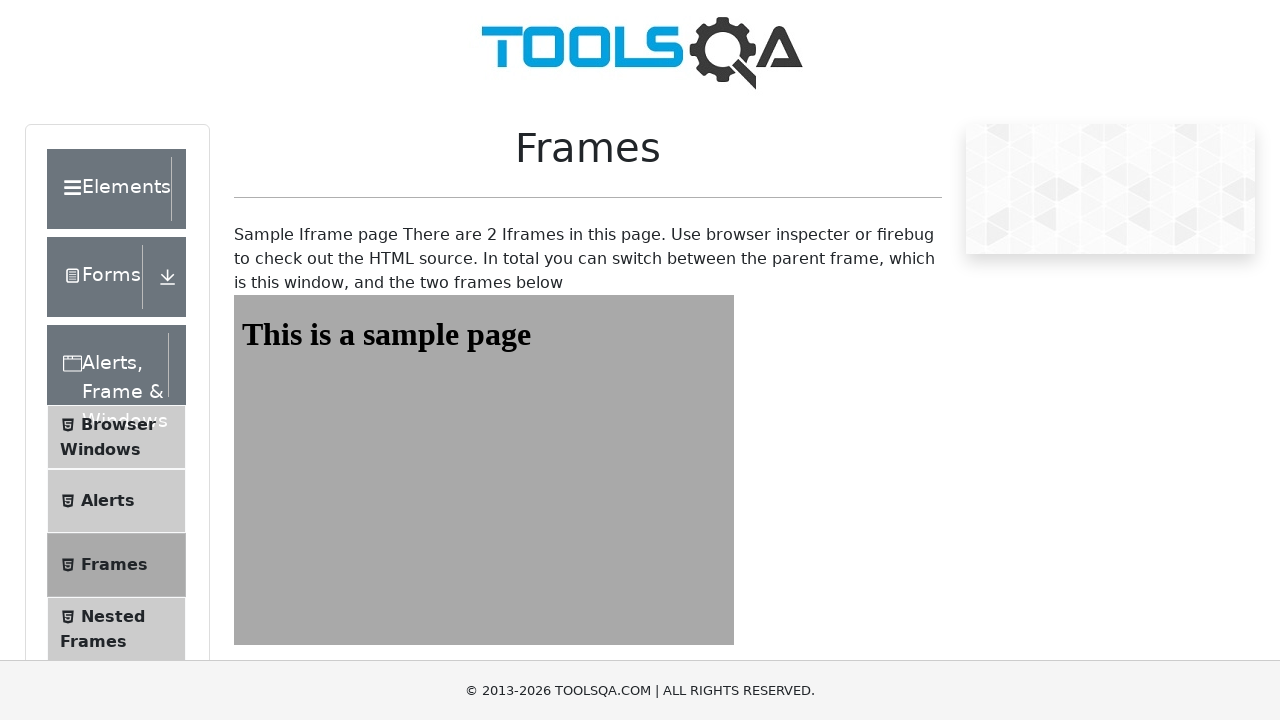